Tests dynamic controls on a training page by checking a checkbox's visibility before and after clicking a toggle button

Starting URL: https://v1.training-support.net/selenium/dynamic-controls

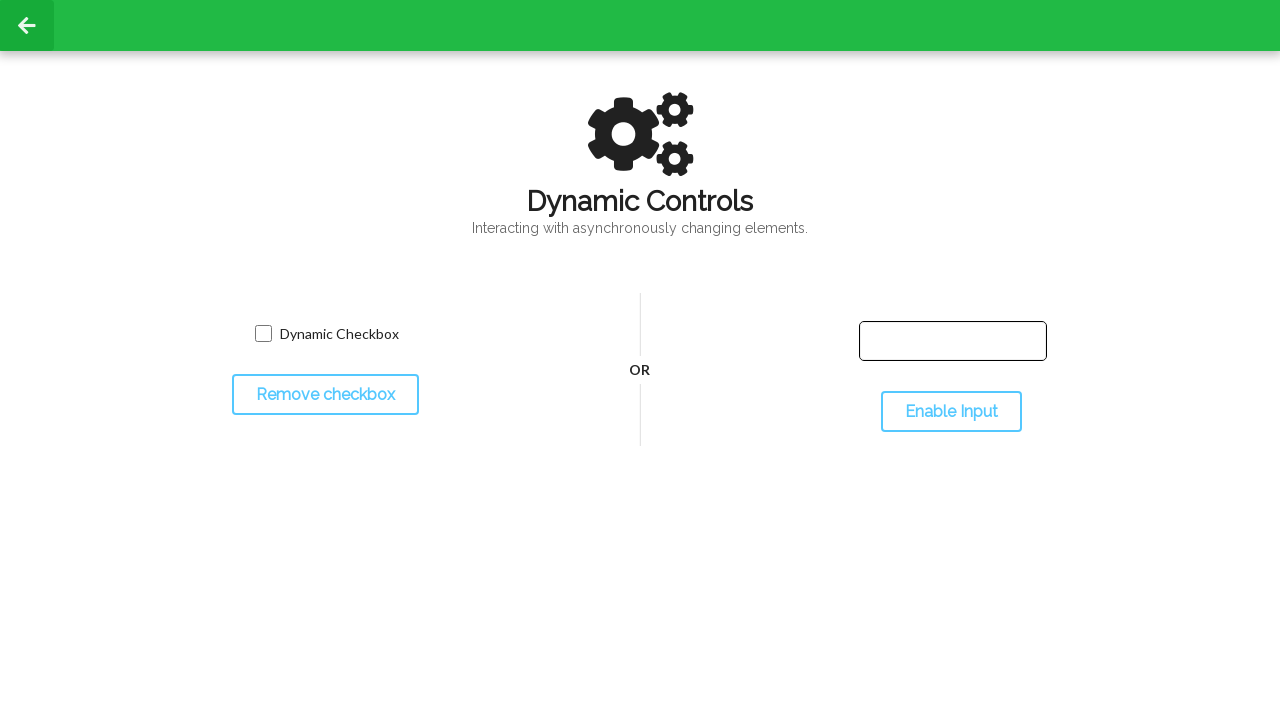

Checkbox element is visible on the dynamic controls page
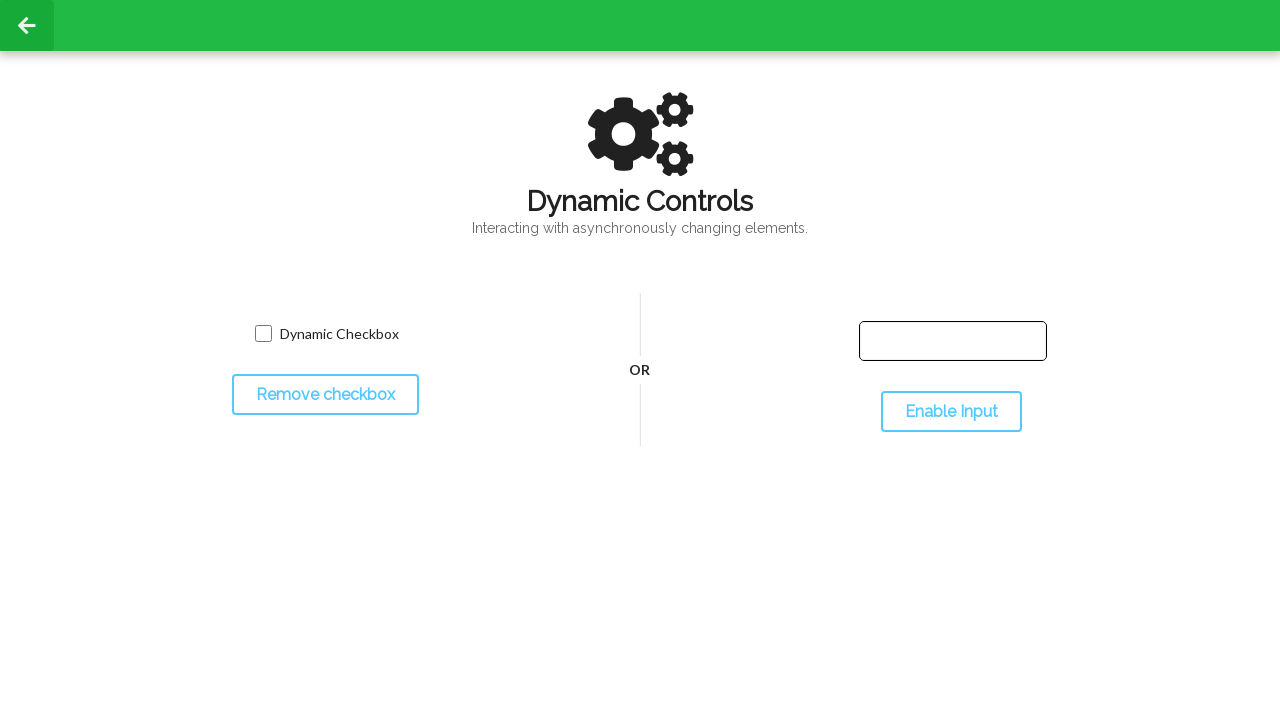

Clicked the toggle button to change checkbox visibility at (325, 395) on #toggleCheckbox
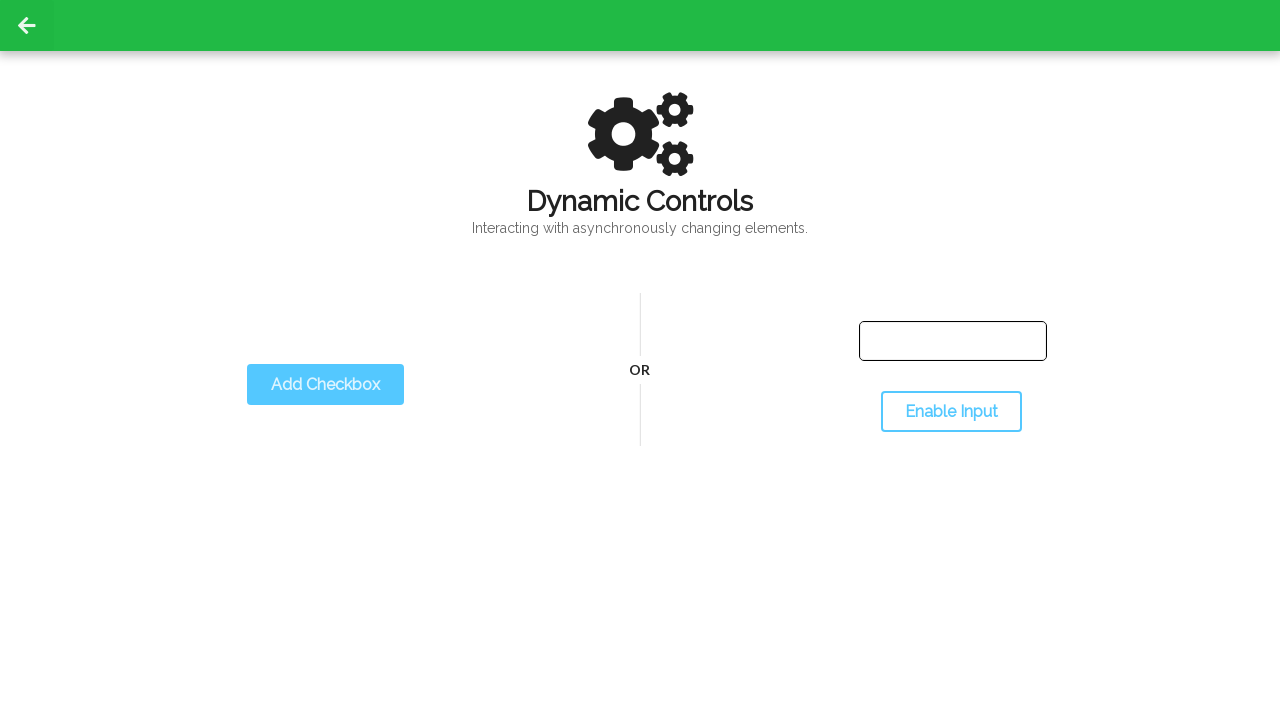

Waited for dynamic change to complete after toggle
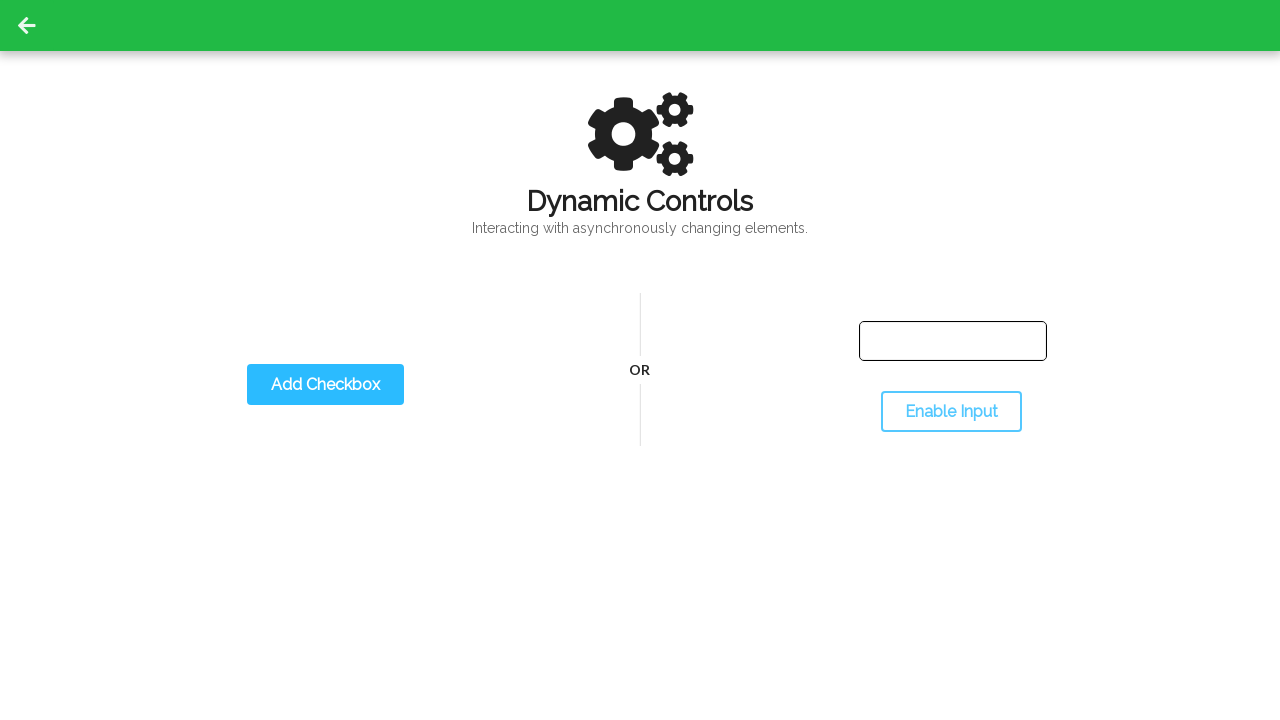

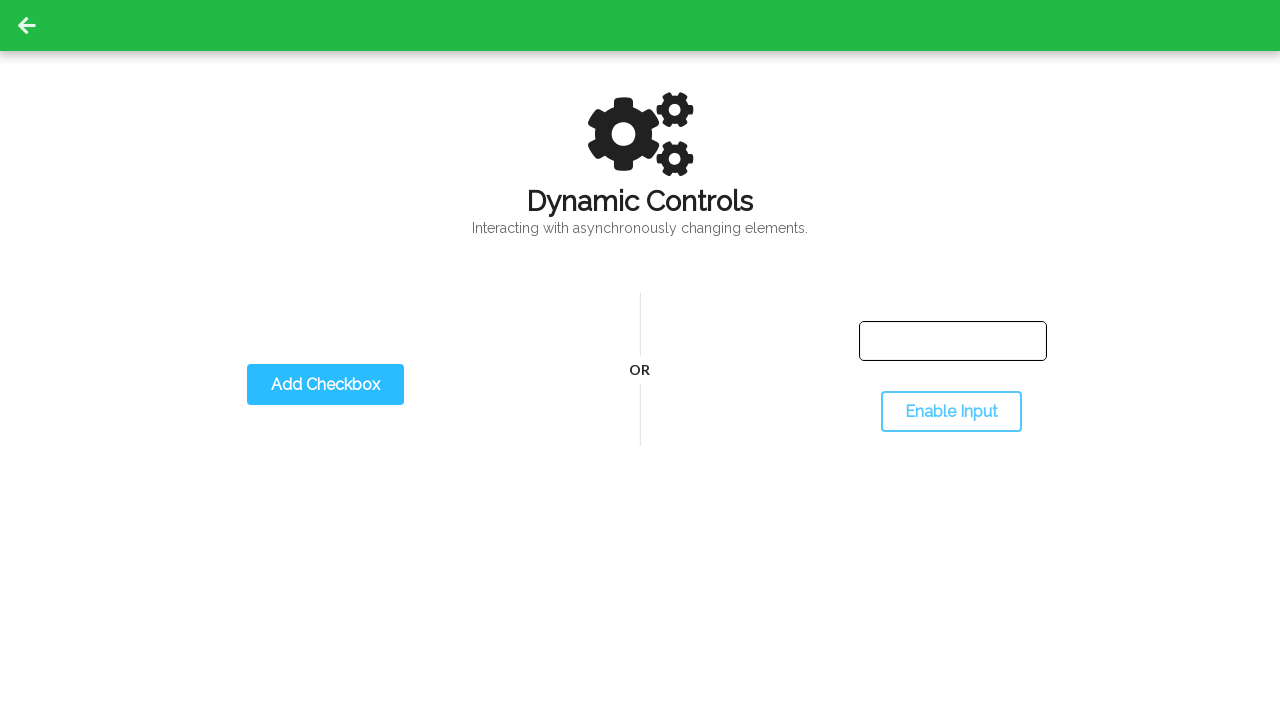